Tests window resizing functionality on Geico website

Starting URL: https://www.geico.com/

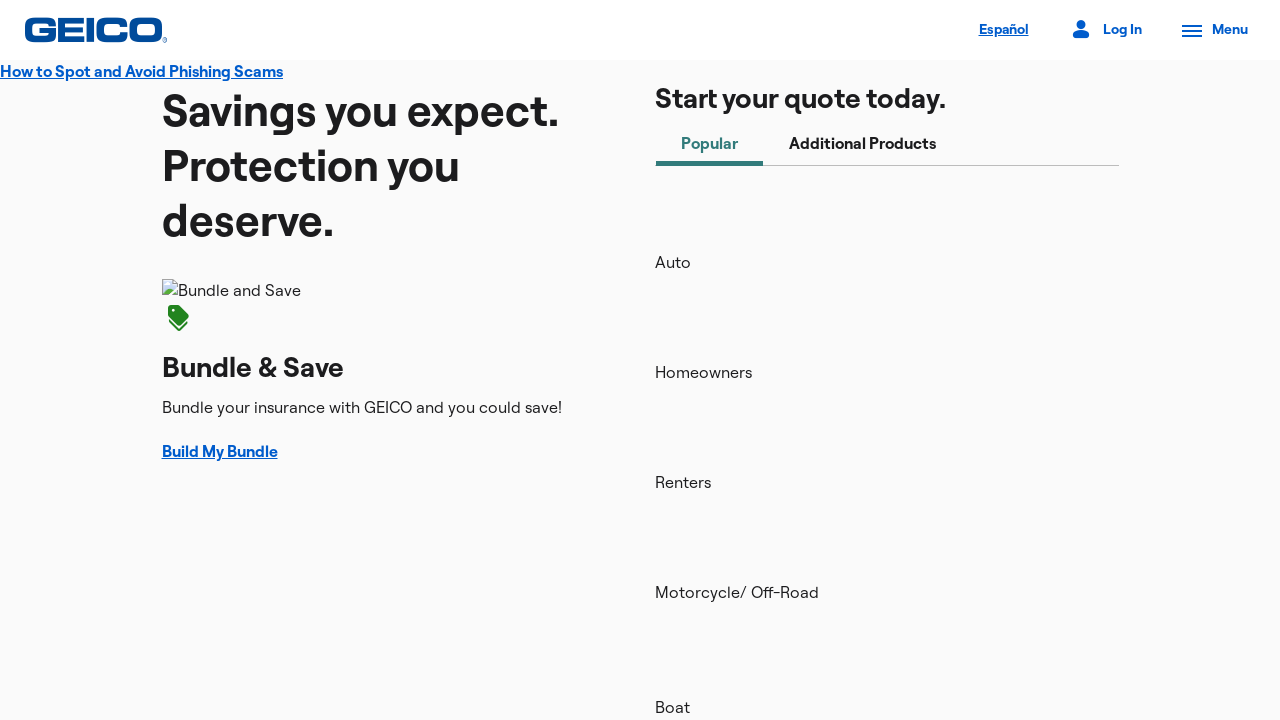

Set viewport size to 900x500 pixels
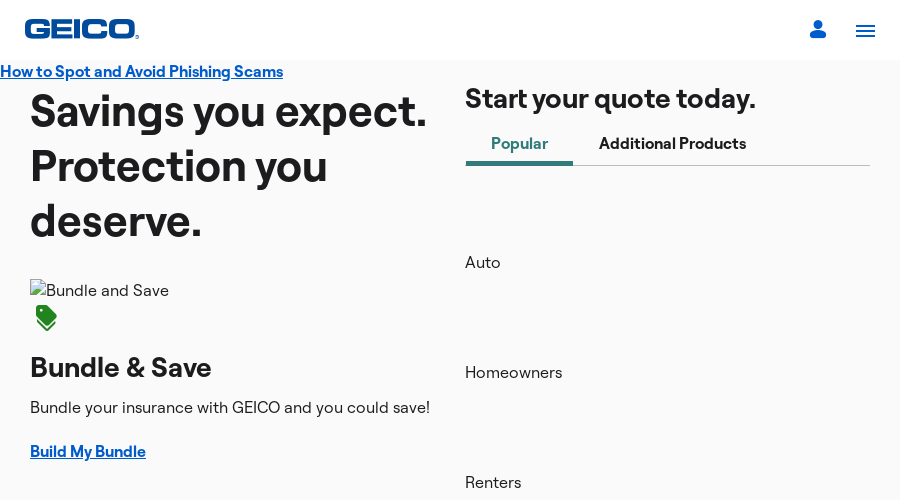

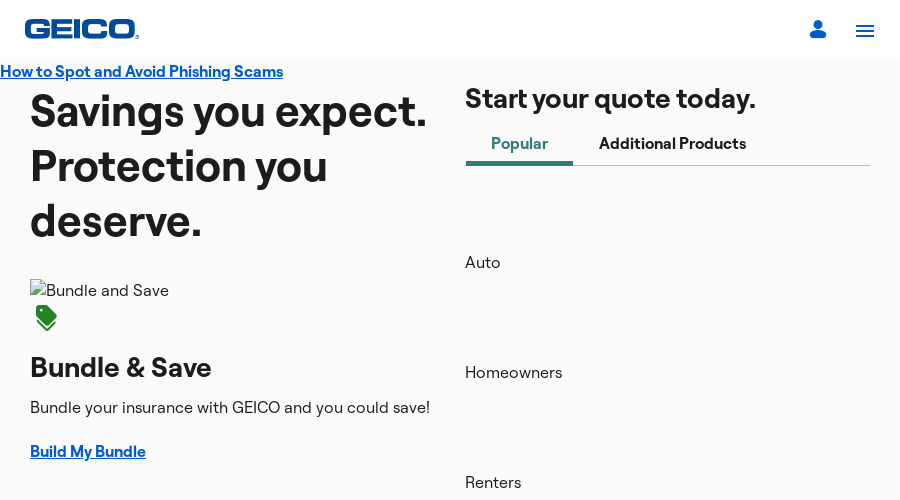